Adds three todo tasks, marks one as completed, then uncompletes it and verifies the task counter updates

Starting URL: https://demo.playwright.dev/todomvc

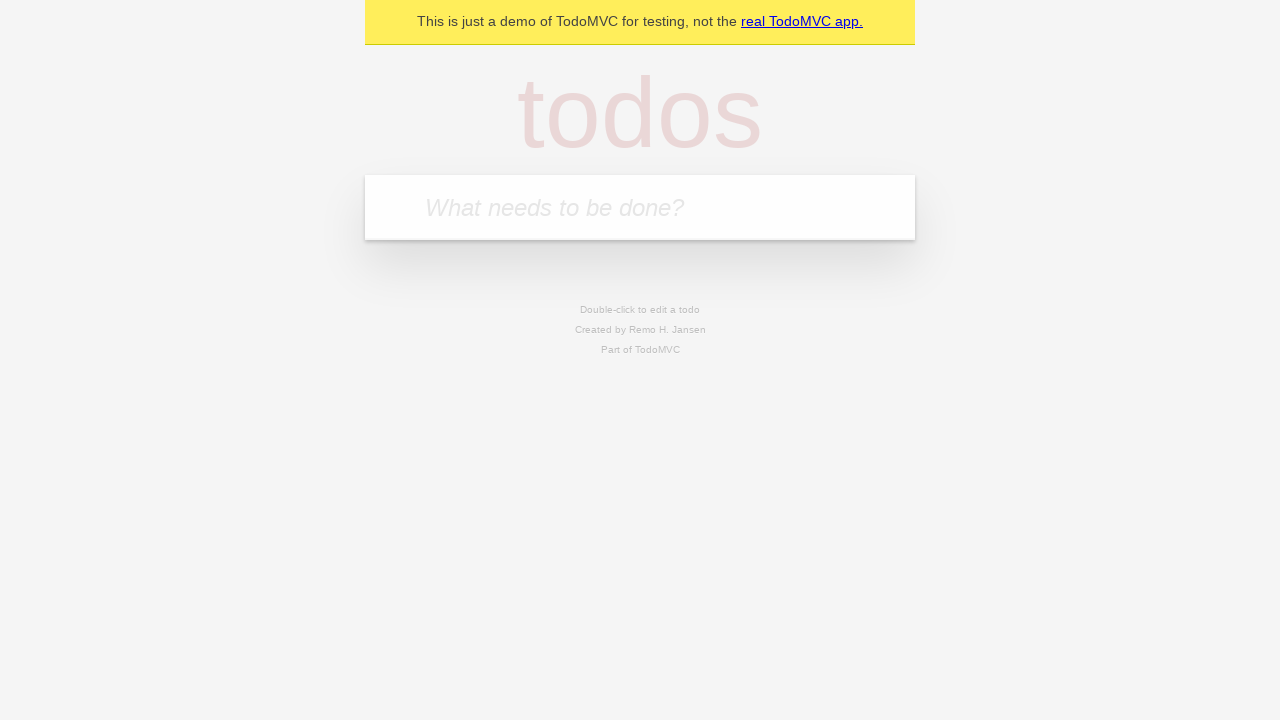

Filled new todo input with first task on .new-todo
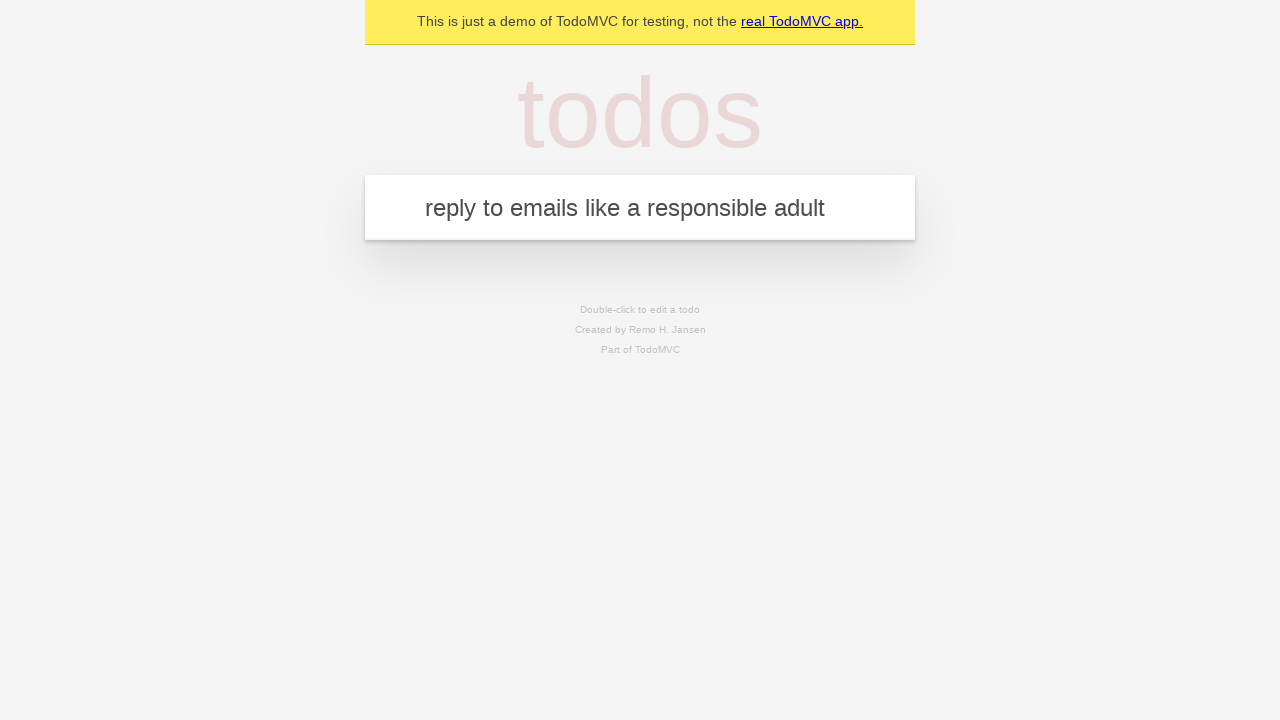

Pressed Enter to add first task on .new-todo
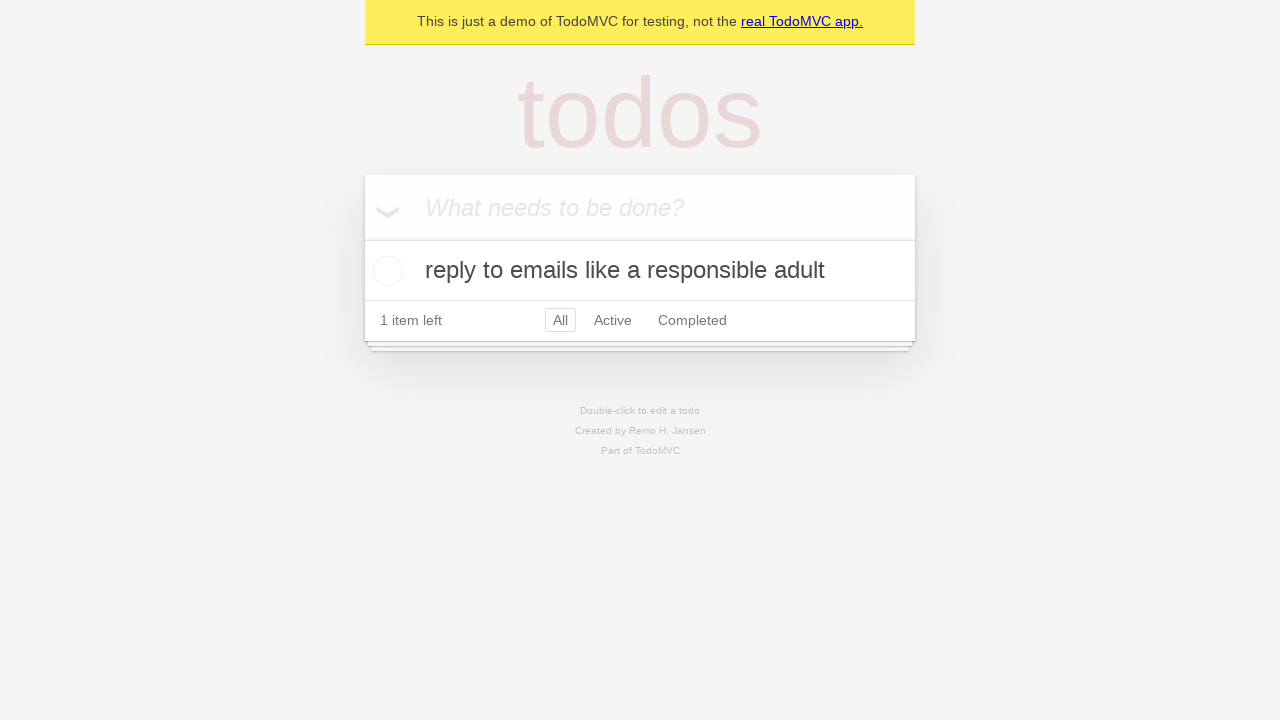

Filled new todo input with second task on .new-todo
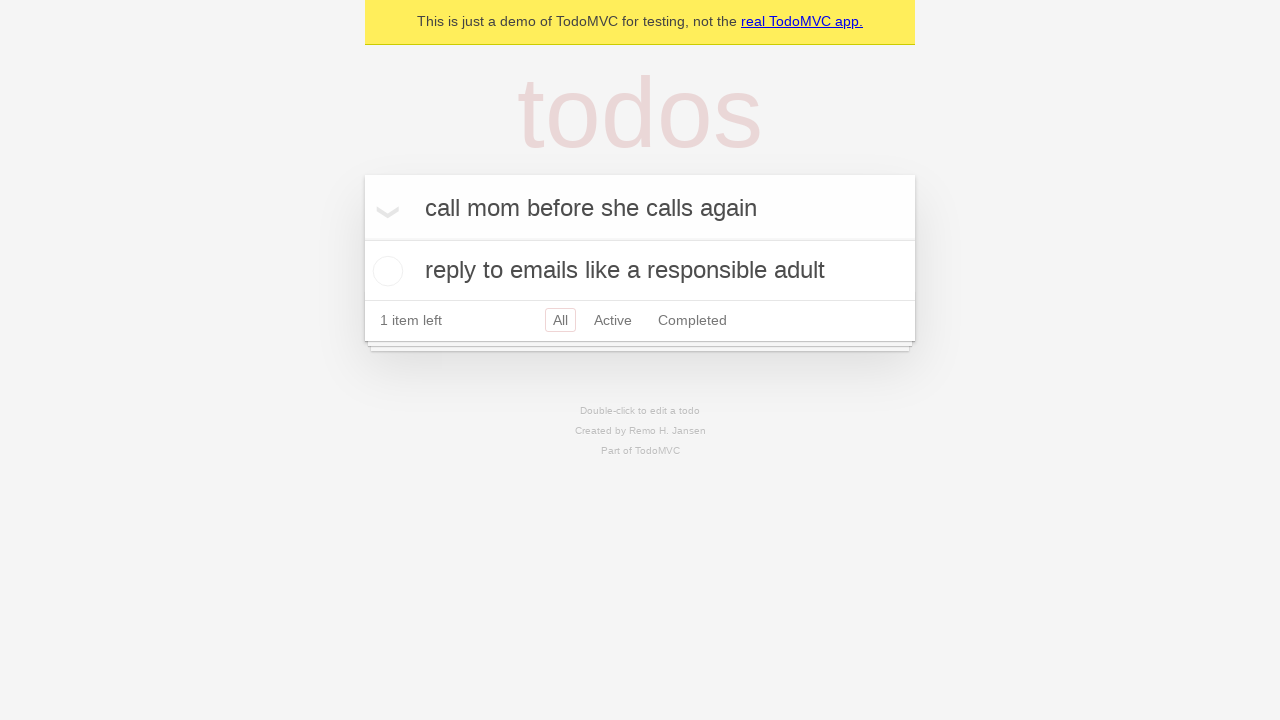

Pressed Enter to add second task on .new-todo
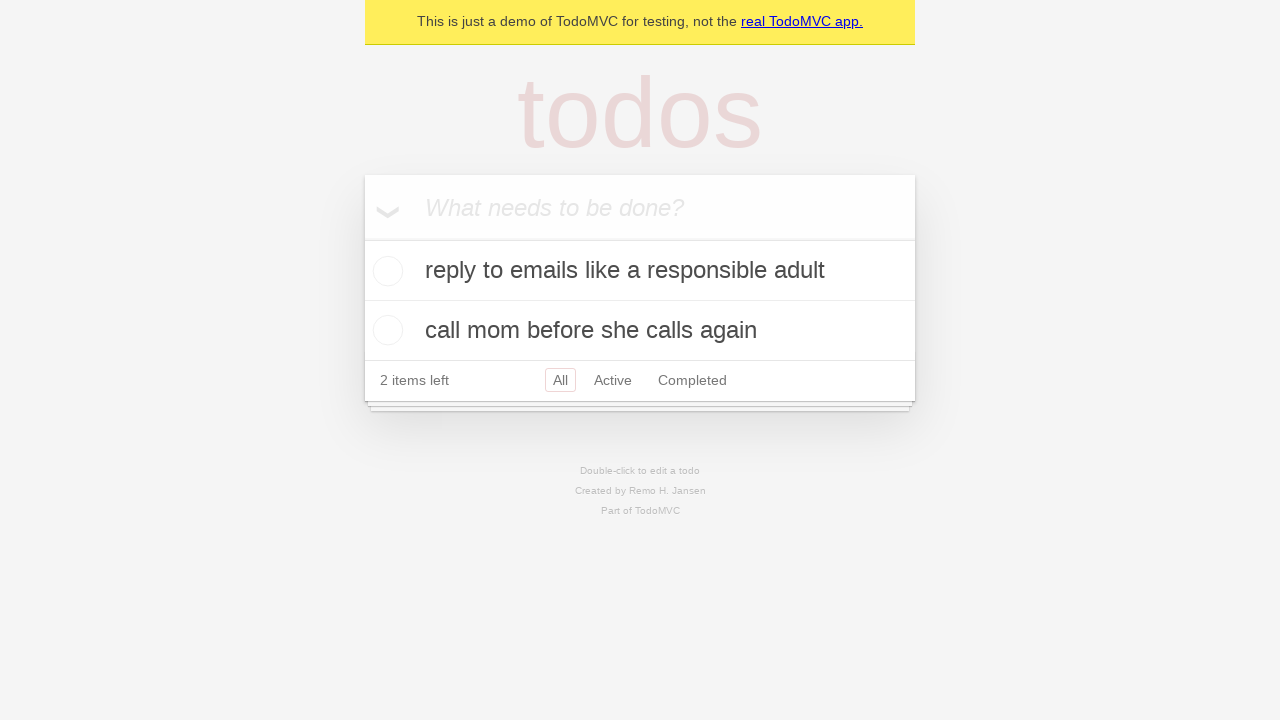

Filled new todo input with third task on .new-todo
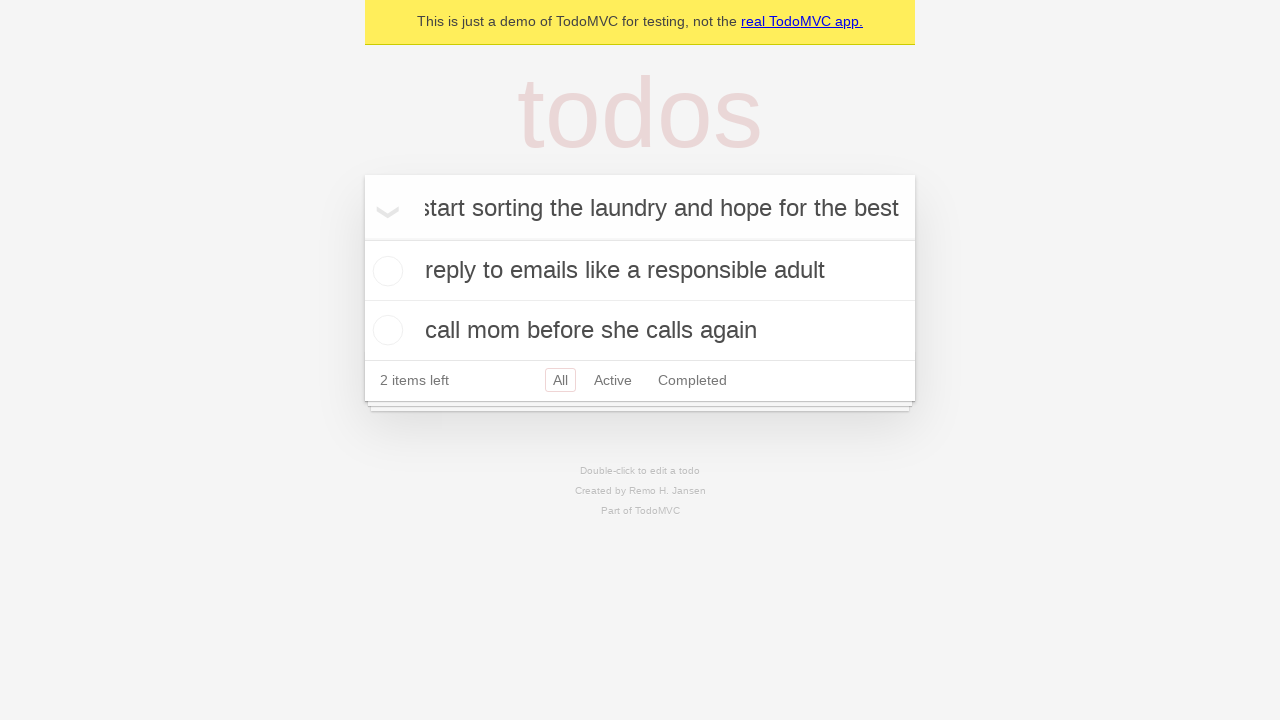

Pressed Enter to add third task on .new-todo
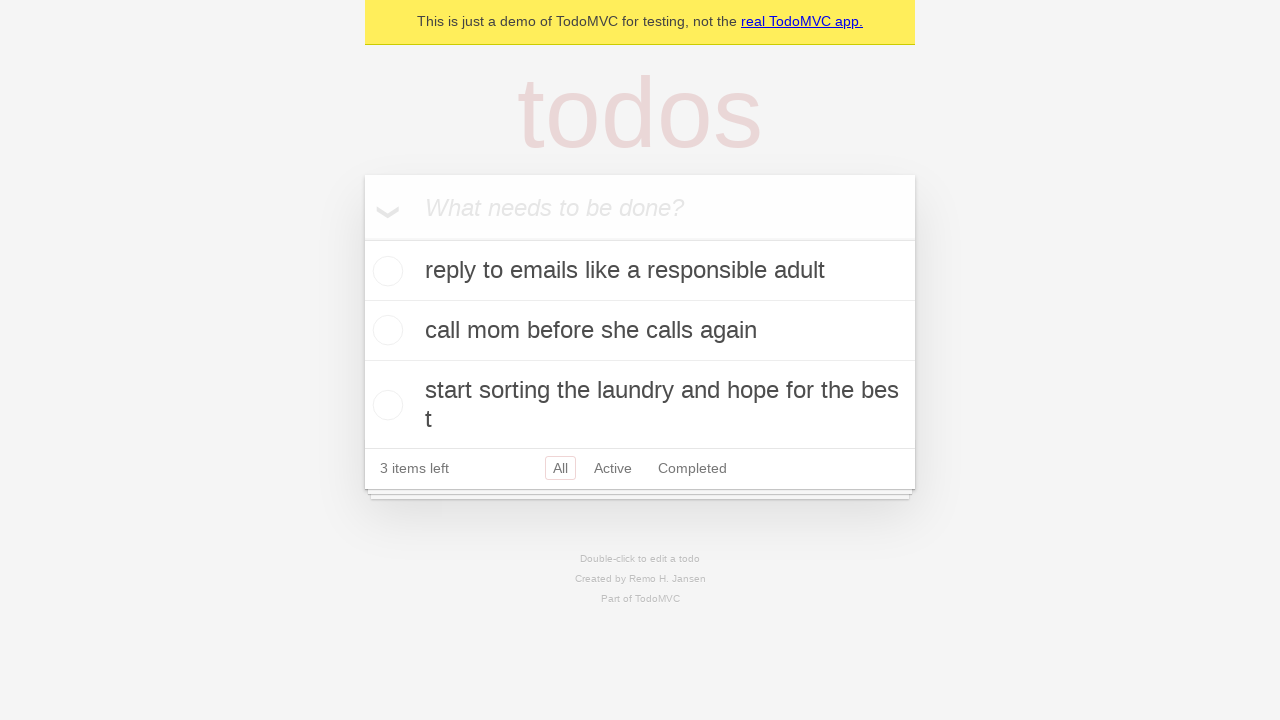

Waited for all three tasks to load in the list
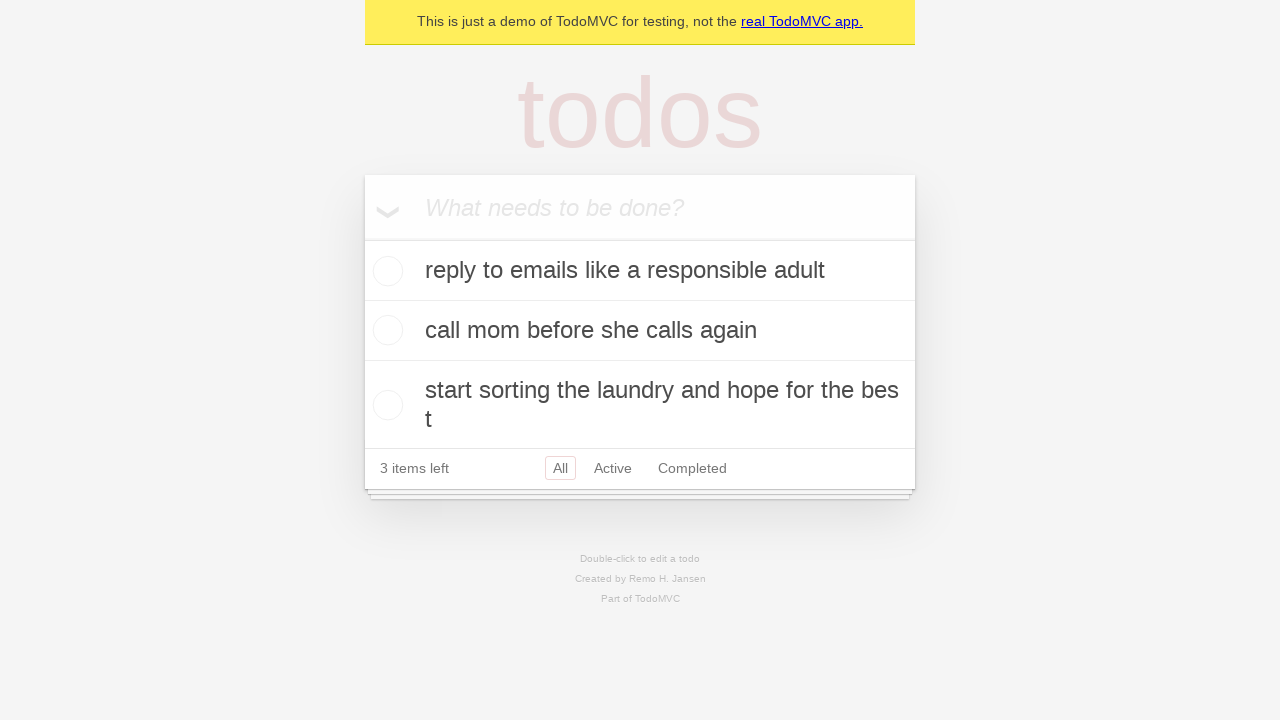

Clicked toggle checkbox on first task to mark as completed at (385, 271) on .todo-list li:first-child .toggle
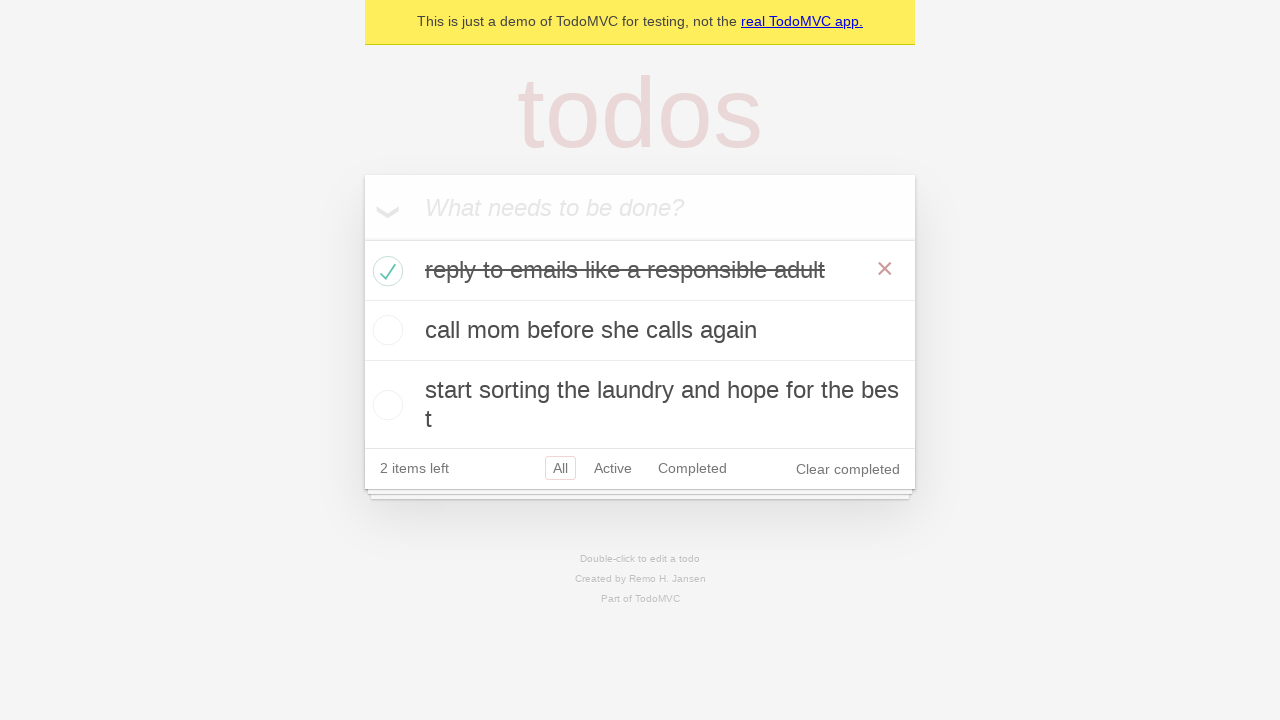

Verified first task is marked as completed
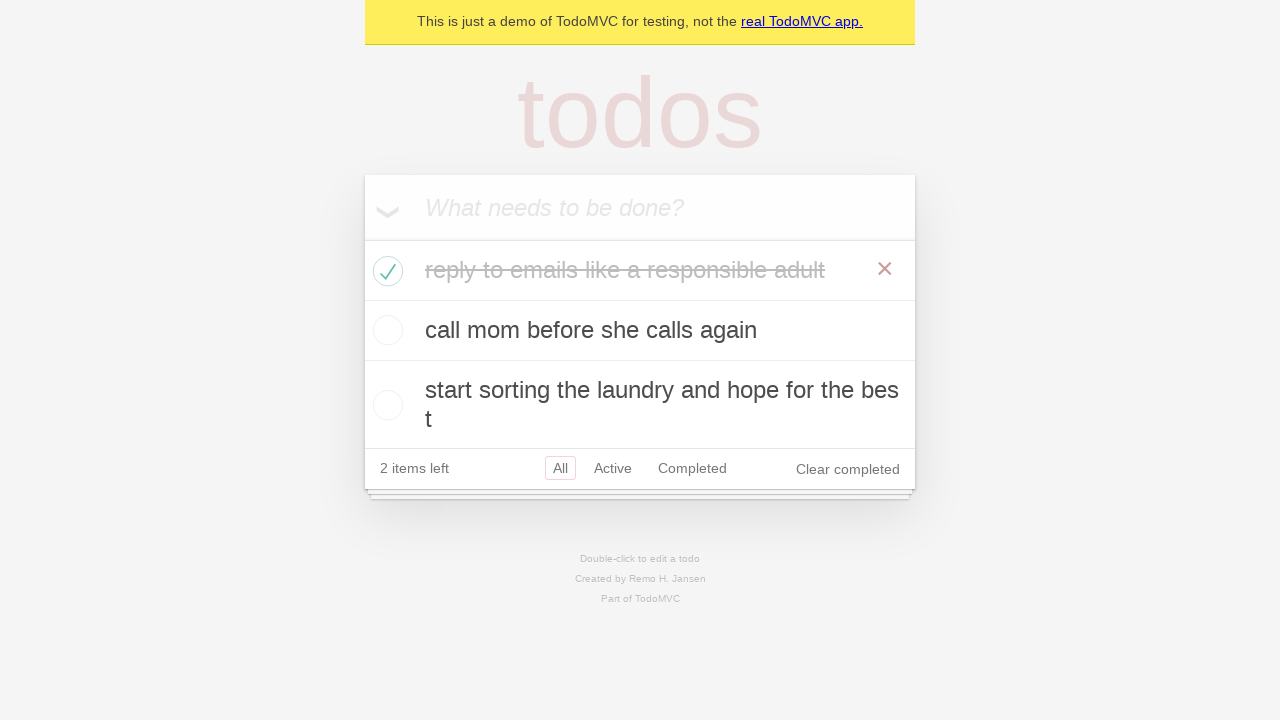

Clicked toggle checkbox on first task to mark as uncompleted at (385, 271) on .todo-list li:first-child .toggle
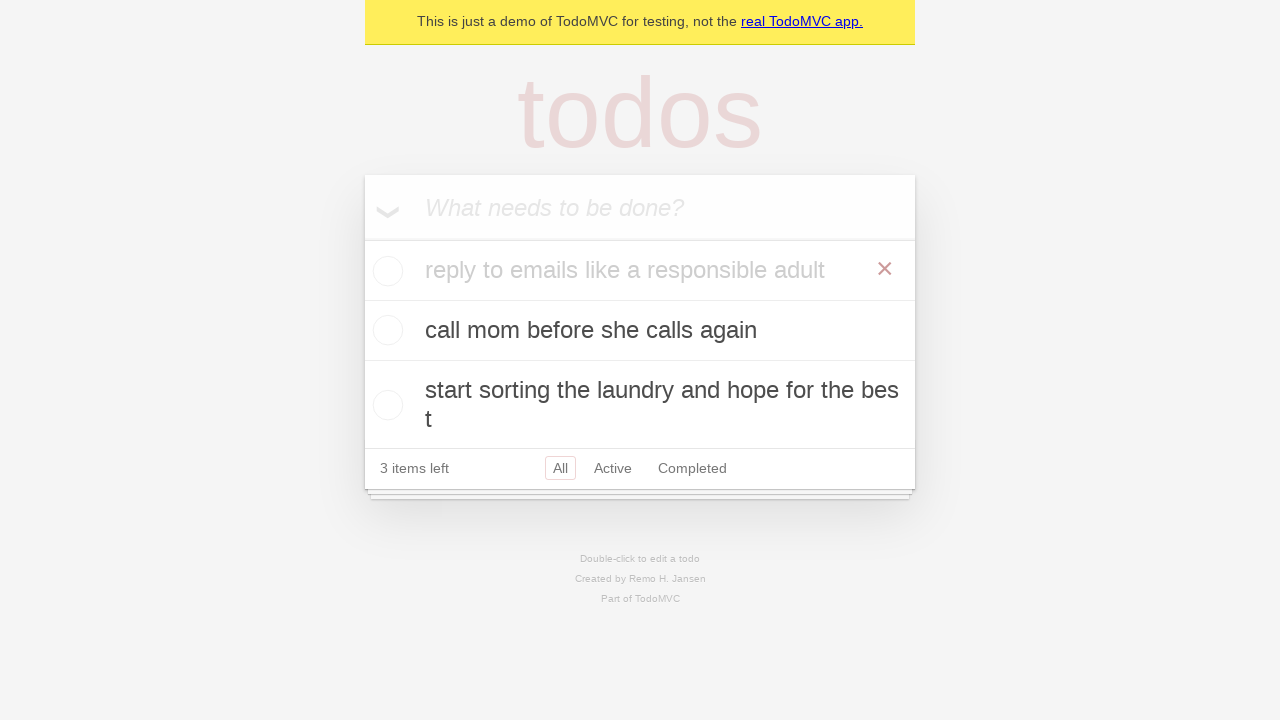

Verified first task is no longer marked as completed
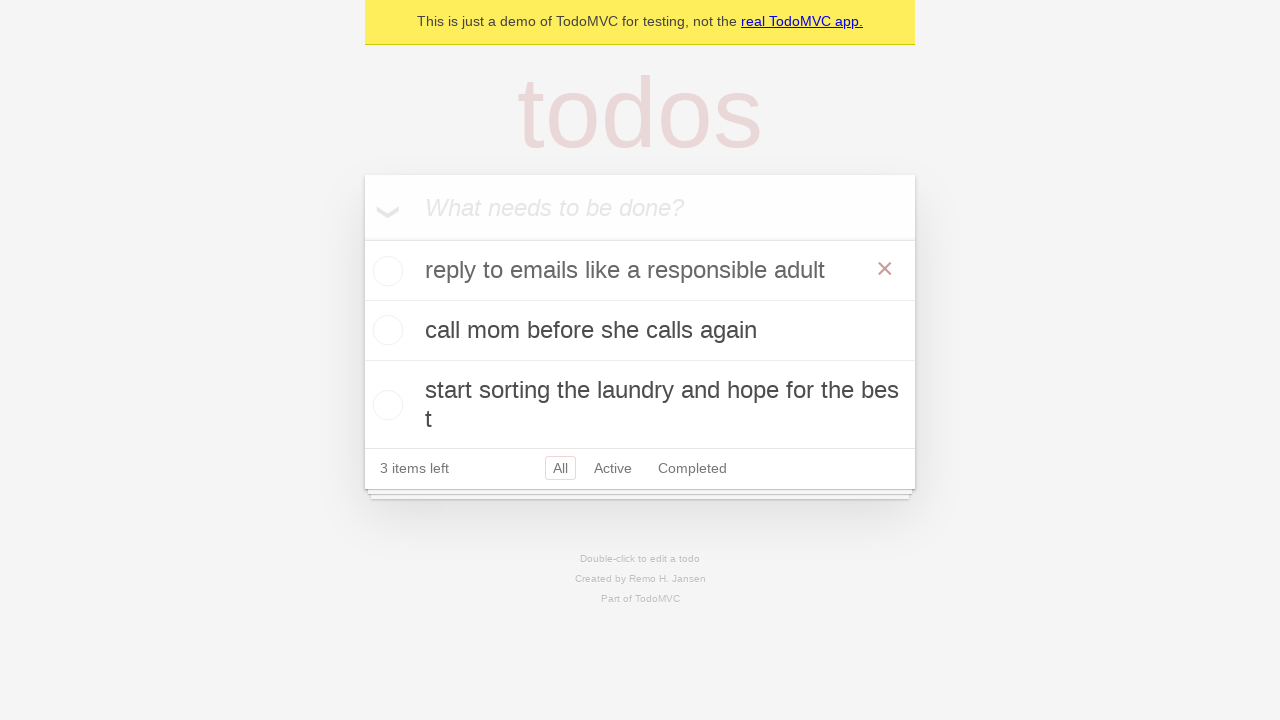

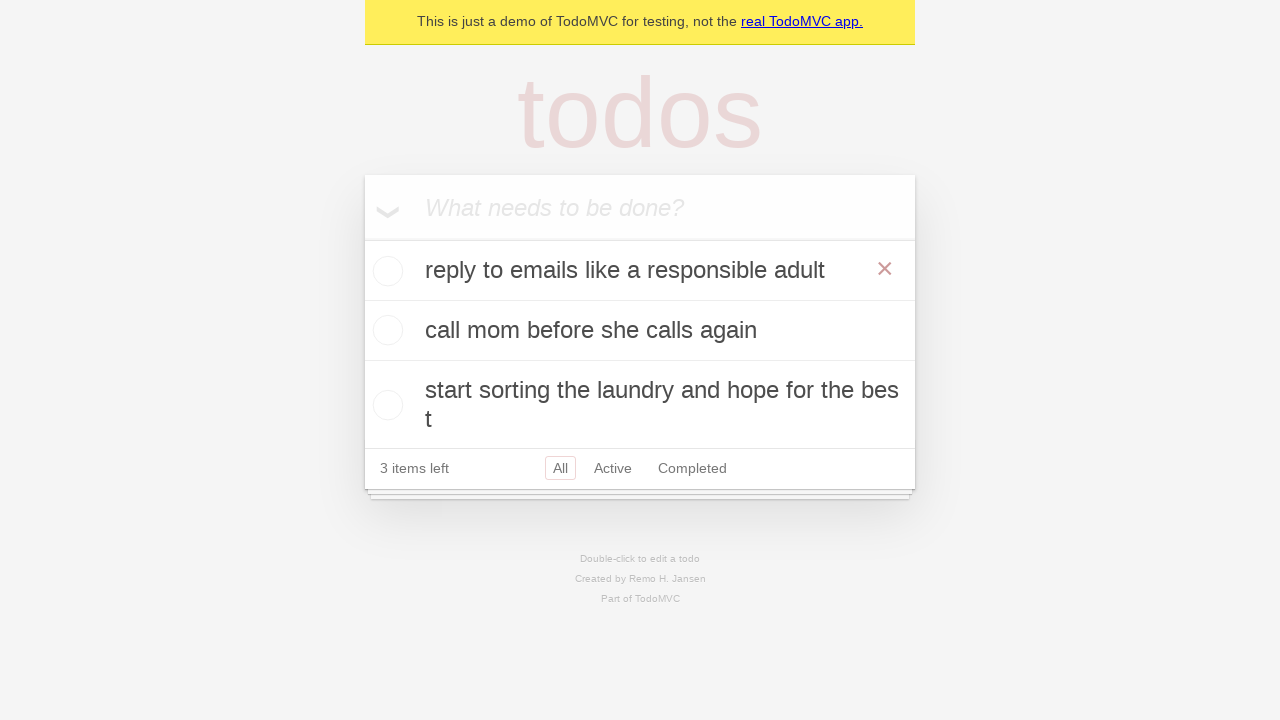